Tests various Selenium locator strategies on a practice website by filling login forms, triggering the forgot password flow, entering reset information, and then completing the login with correct credentials.

Starting URL: https://rahulshettyacademy.com/locatorspractice/

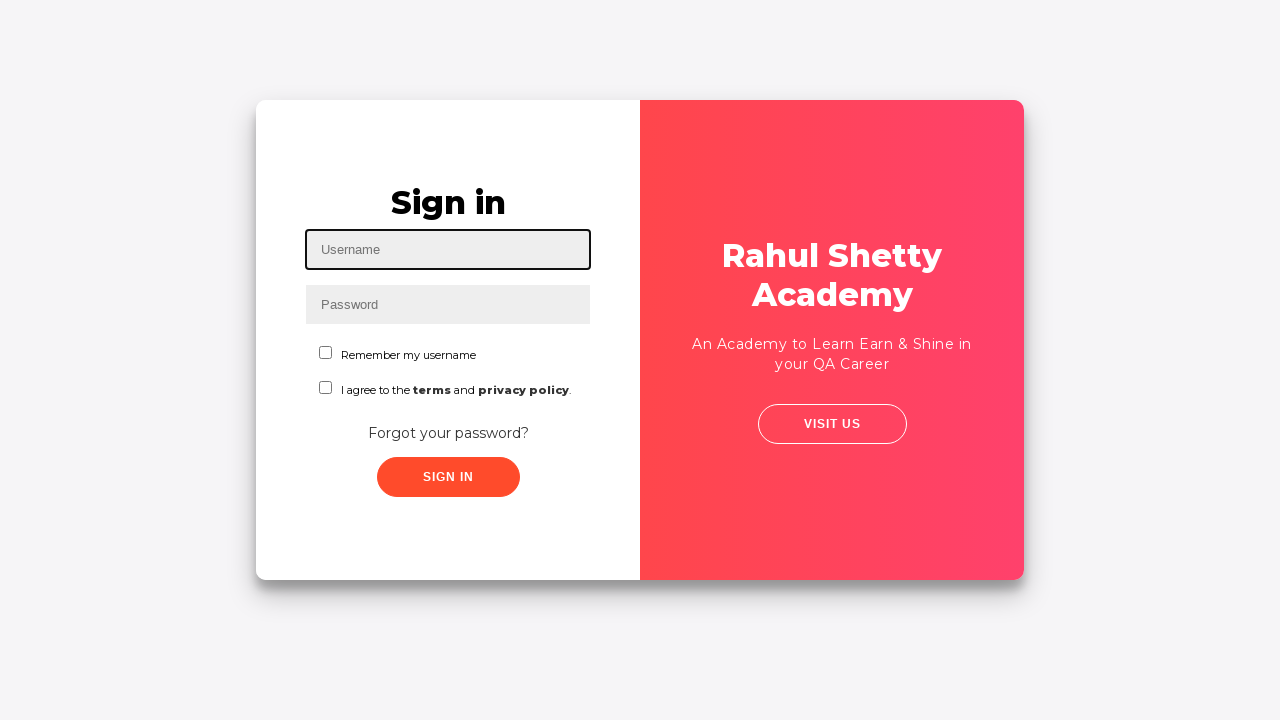

Filled username field with 'rahul' using id locator on #inputUsername
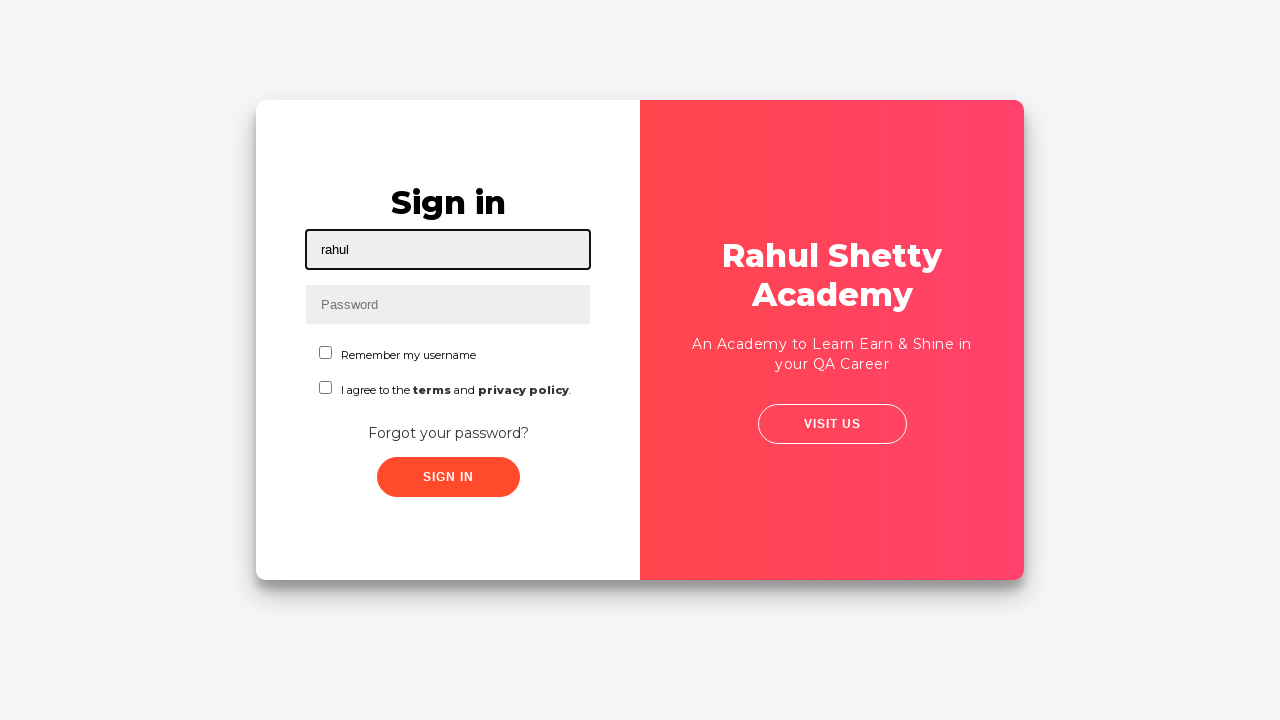

Filled password field with 'hello123' using name attribute locator on input[name='inputPassword']
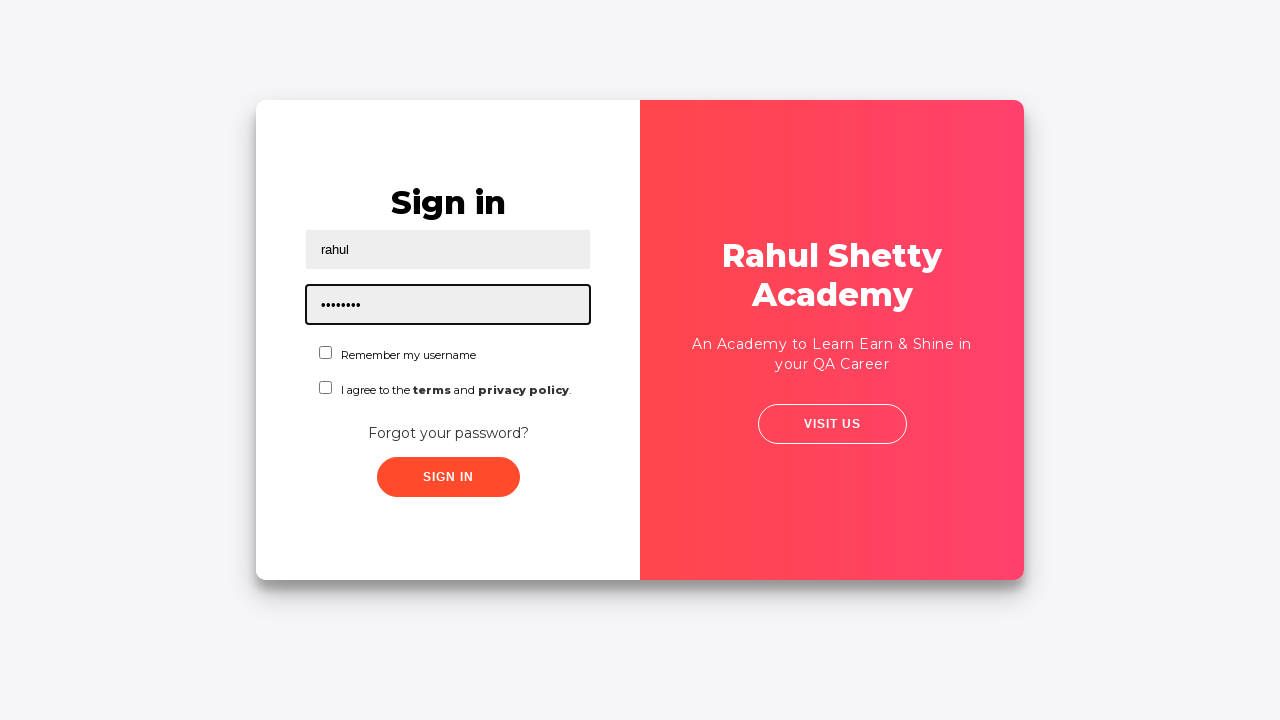

Clicked sign in button using class locator at (448, 477) on .signInBtn
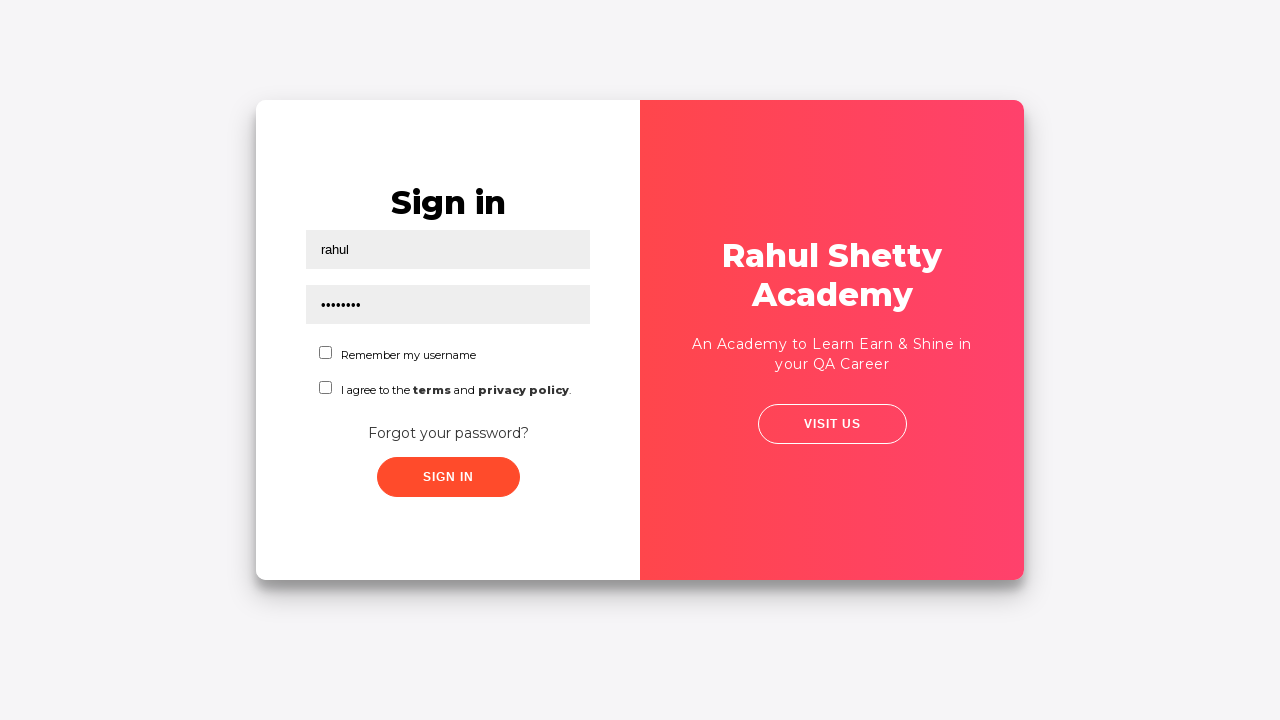

Error message appeared (invalid credentials expected)
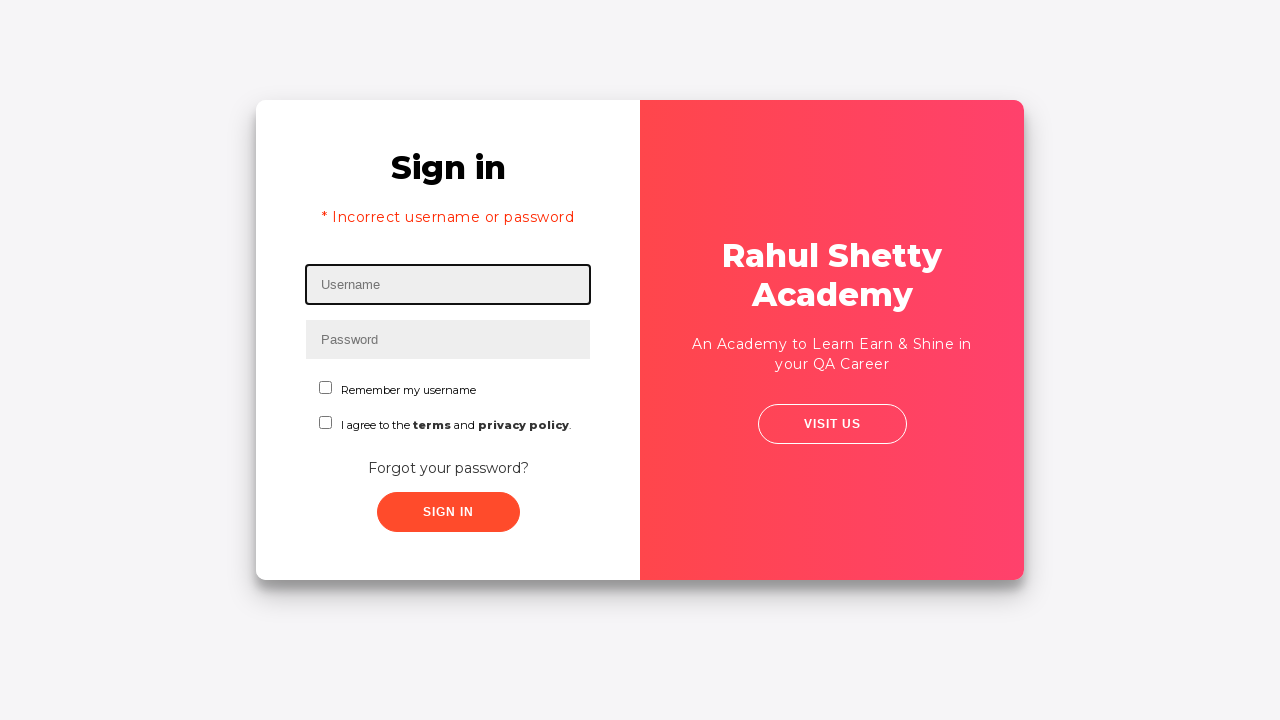

Clicked 'Forgot your password?' link at (448, 468) on text=Forgot your password?
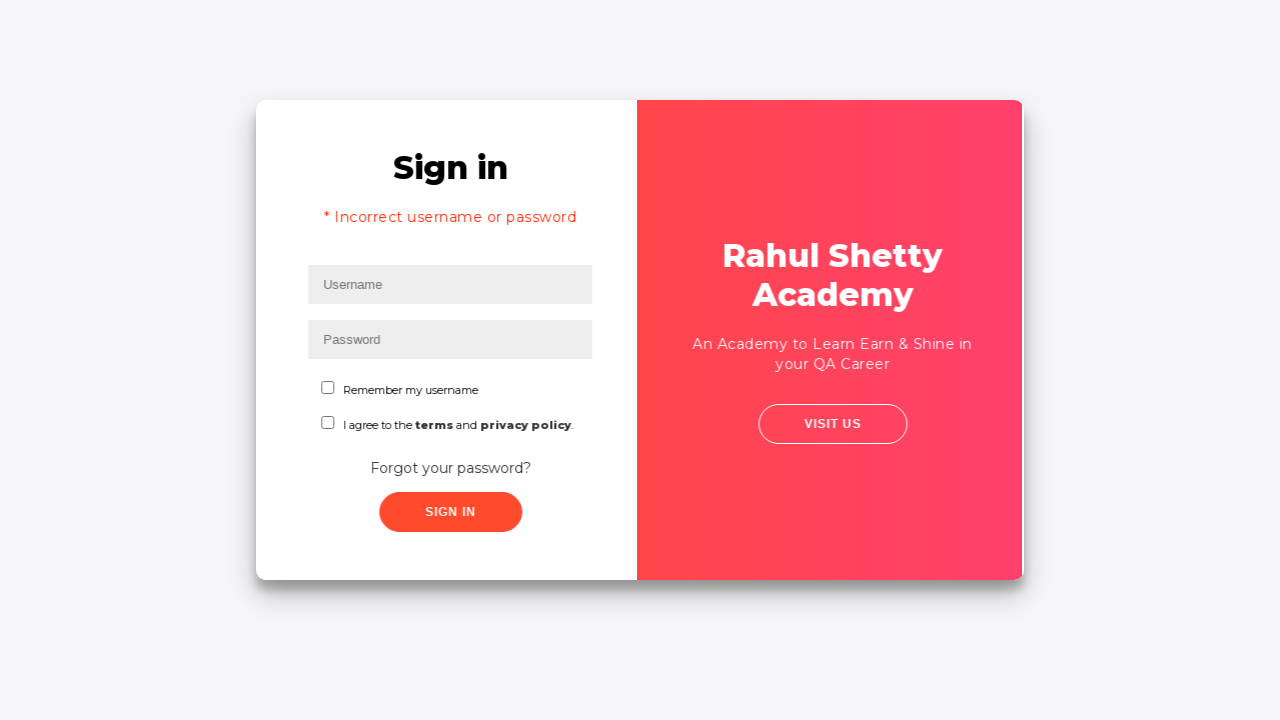

Waited for forgot password form to load
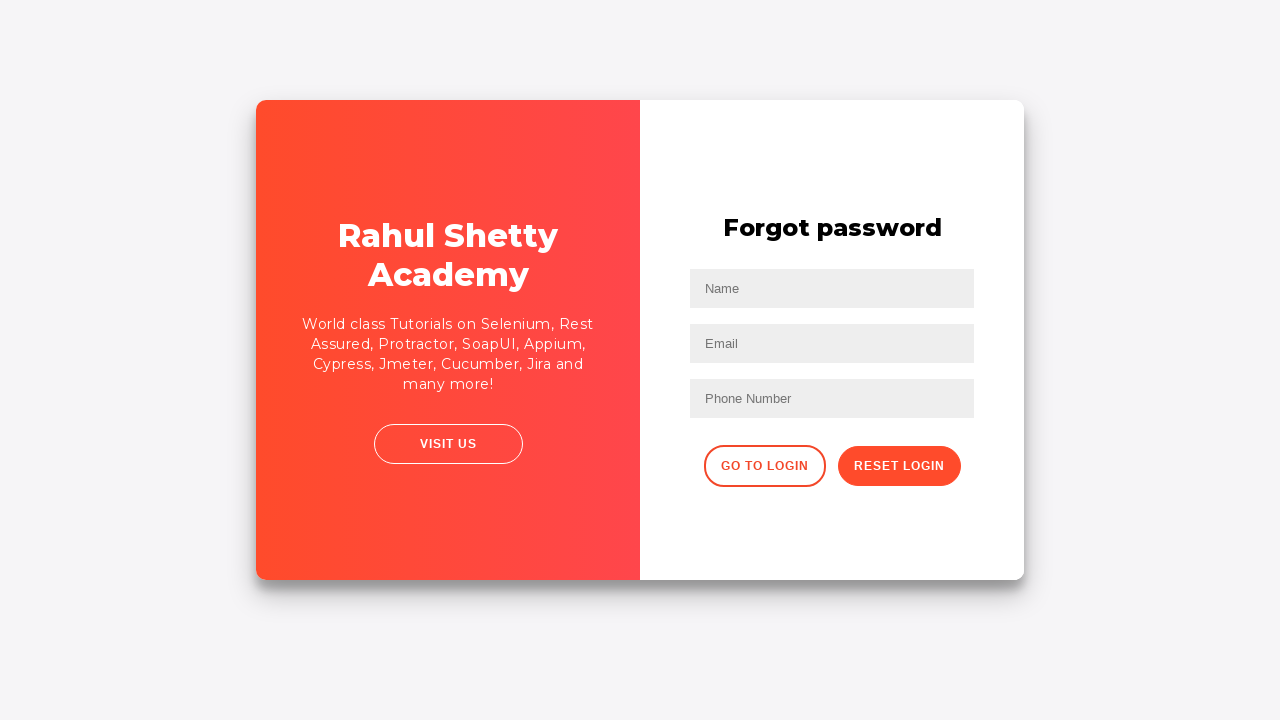

Filled name field with 'John' in password reset form on input[placeholder='Name']
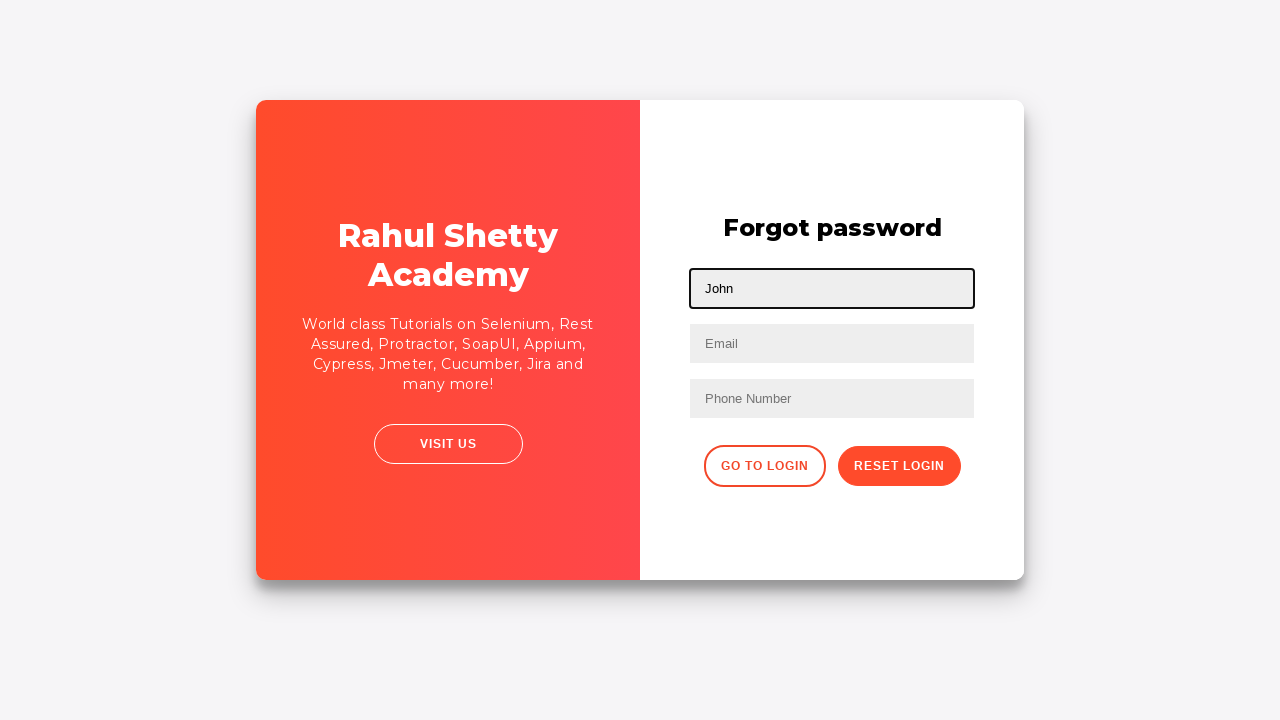

Filled email field with 'john@rsa.com' on input[placeholder='Email']
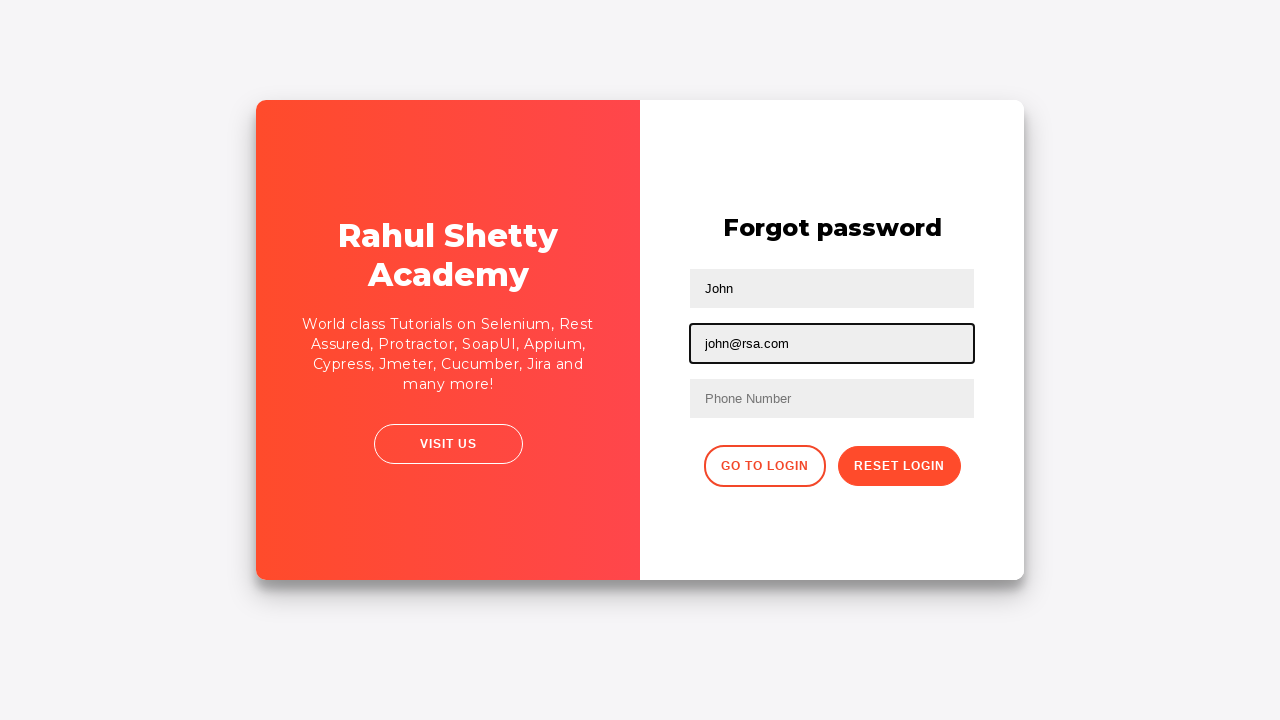

Cleared the second text input field using nth-child locator on input[type='text'] >> nth=1
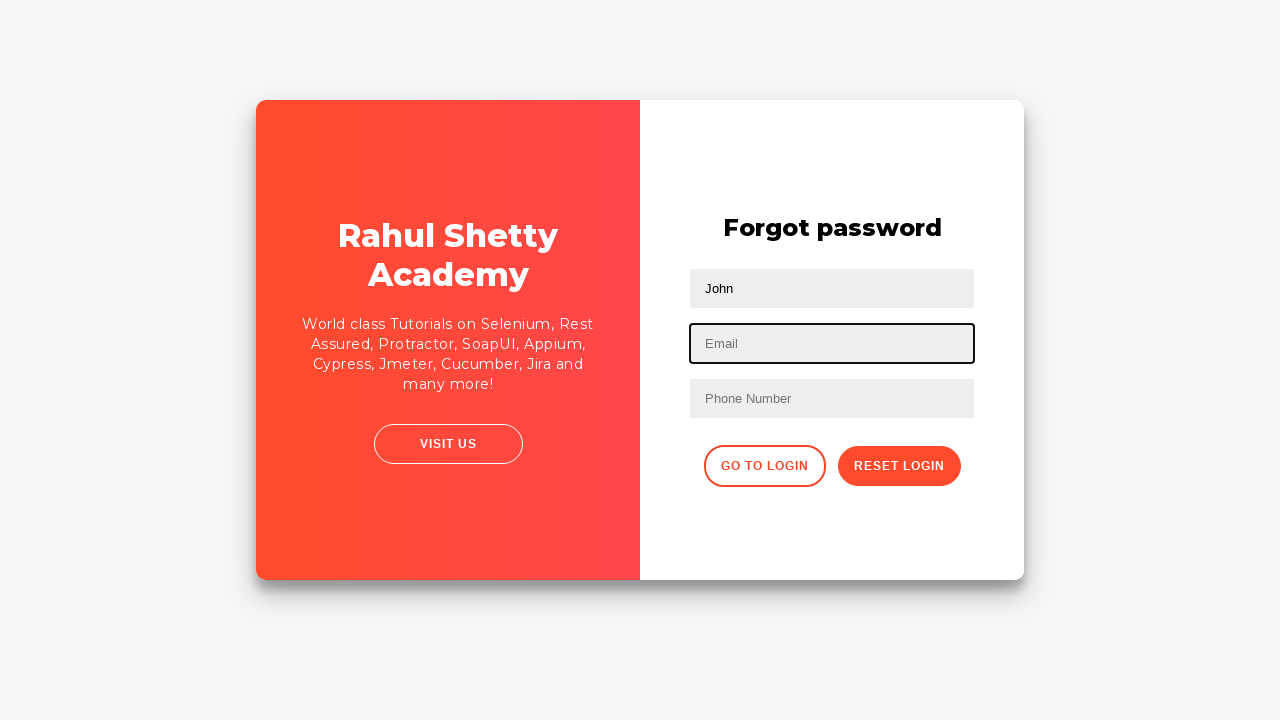

Filled third text input with 'john@gmail.com' on input[type='text']:nth-child(3)
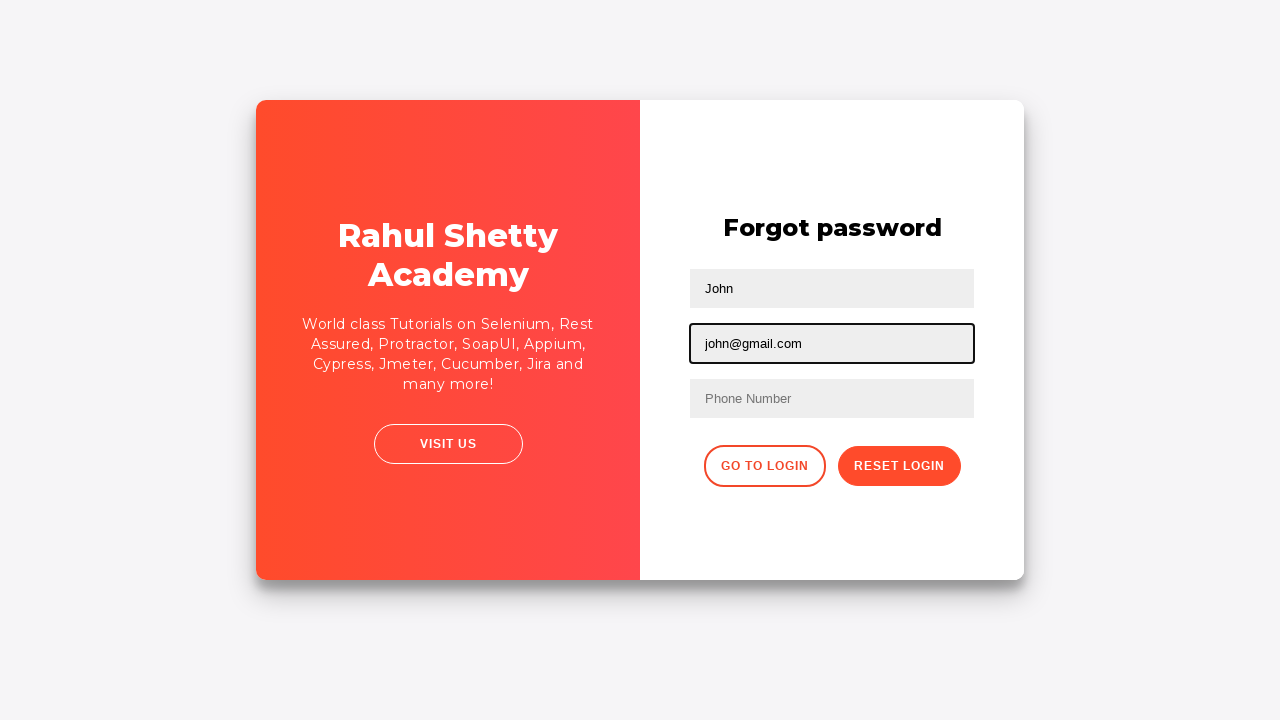

Filled phone number field with '9864353253' using nth-child locator on form input >> nth=2
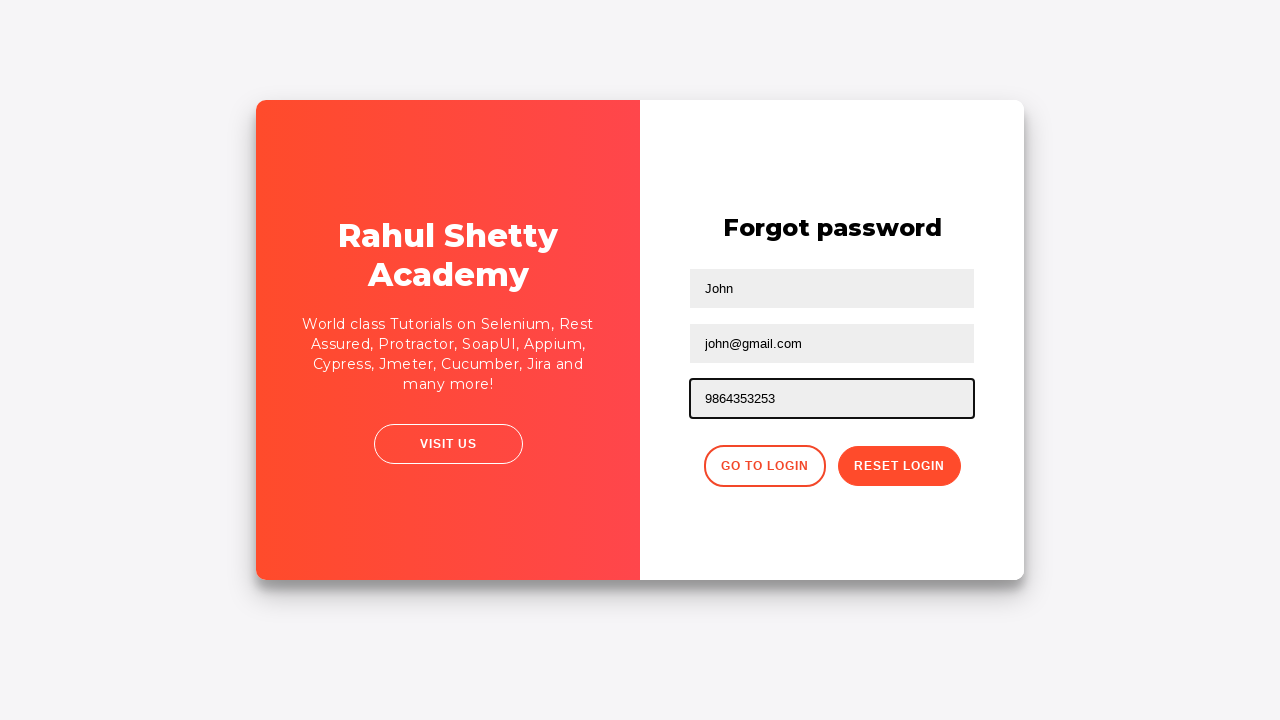

Clicked reset password button at (899, 466) on .reset-pwd-btn
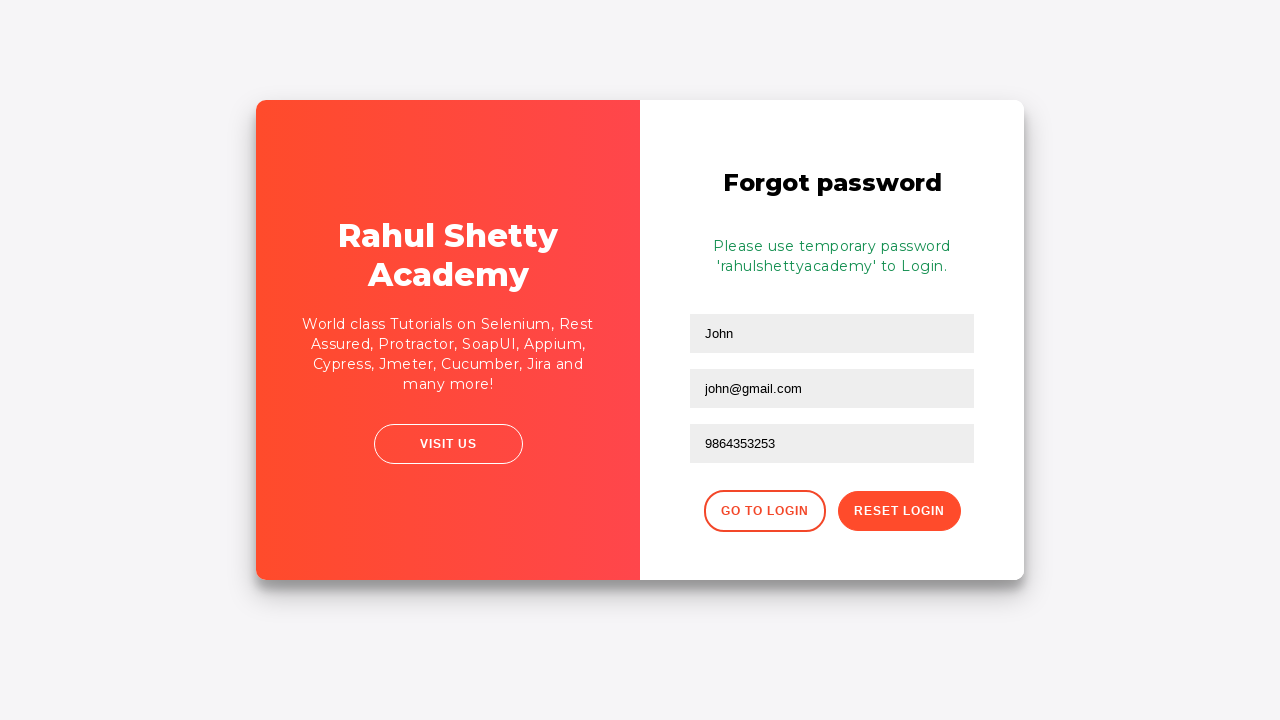

Password reset confirmation message appeared
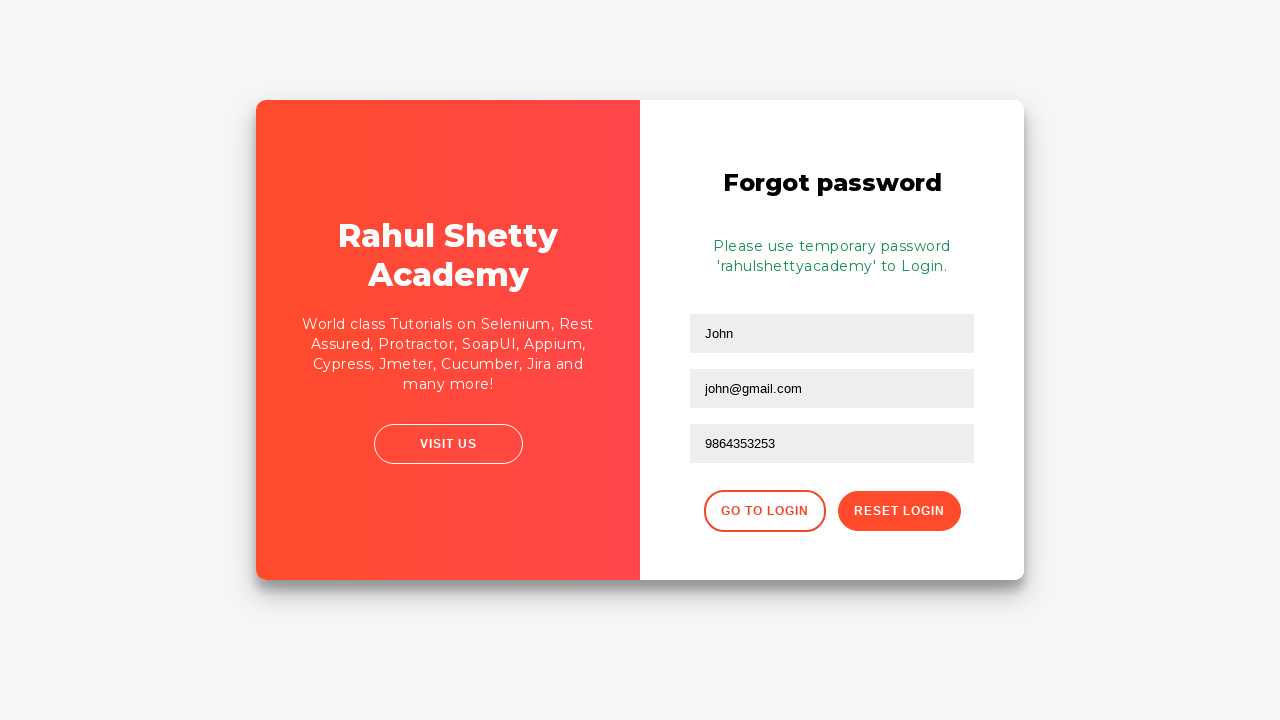

Clicked 'Go to Login' button to return to login form at (764, 511) on div.forgot-pwd-btn-conainer button:first-child
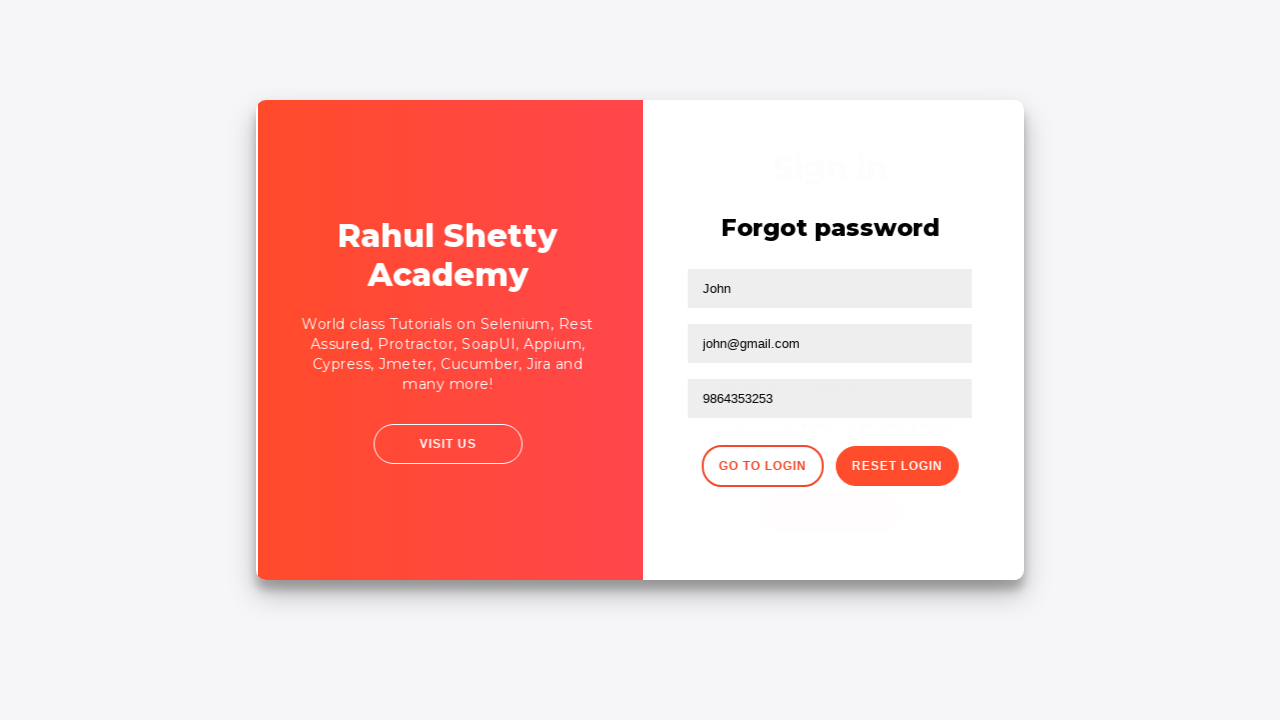

Waited for login form to load
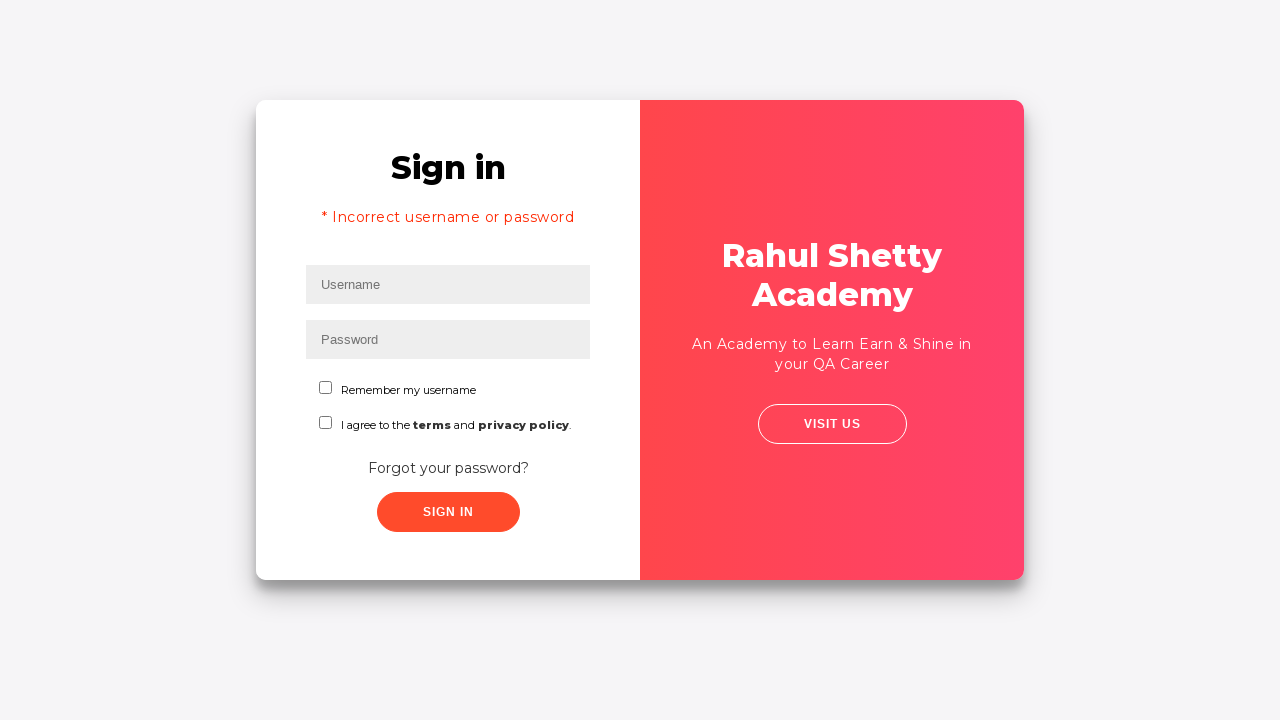

Filled username field with 'rahul' for actual login on #inputUsername
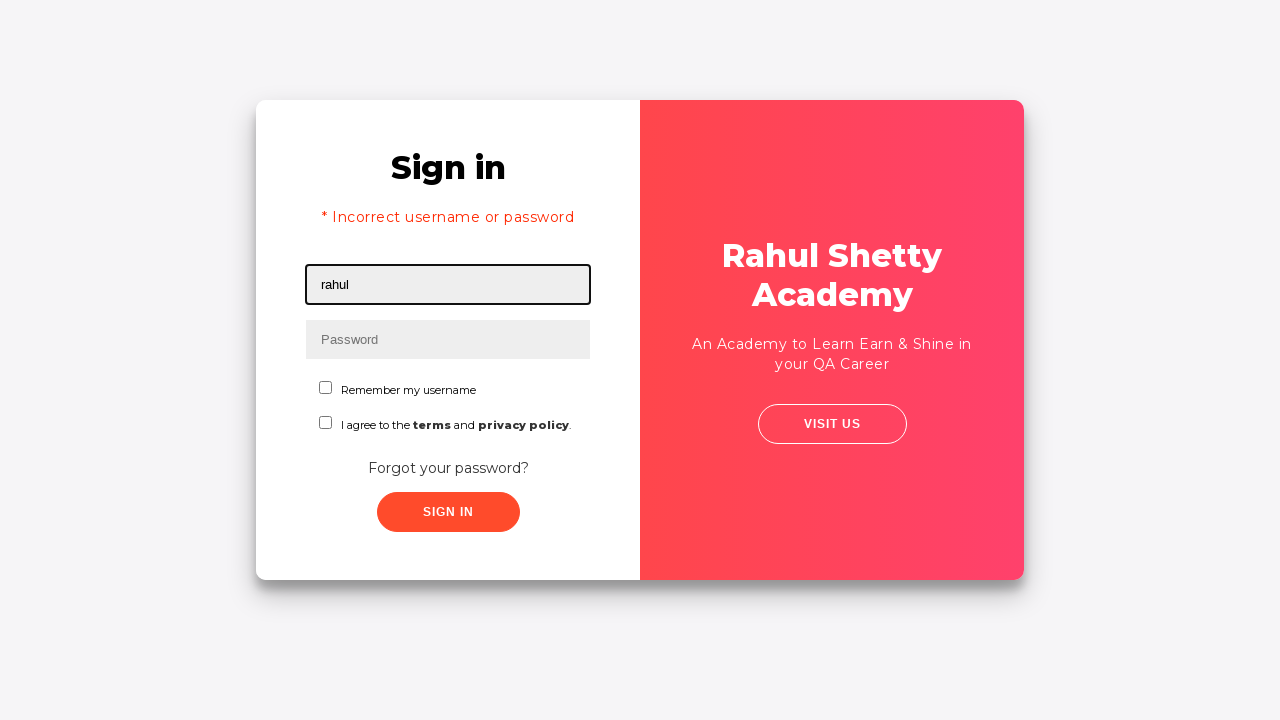

Filled password field with correct password 'rahulshettyacademy' on input[type*='pass']
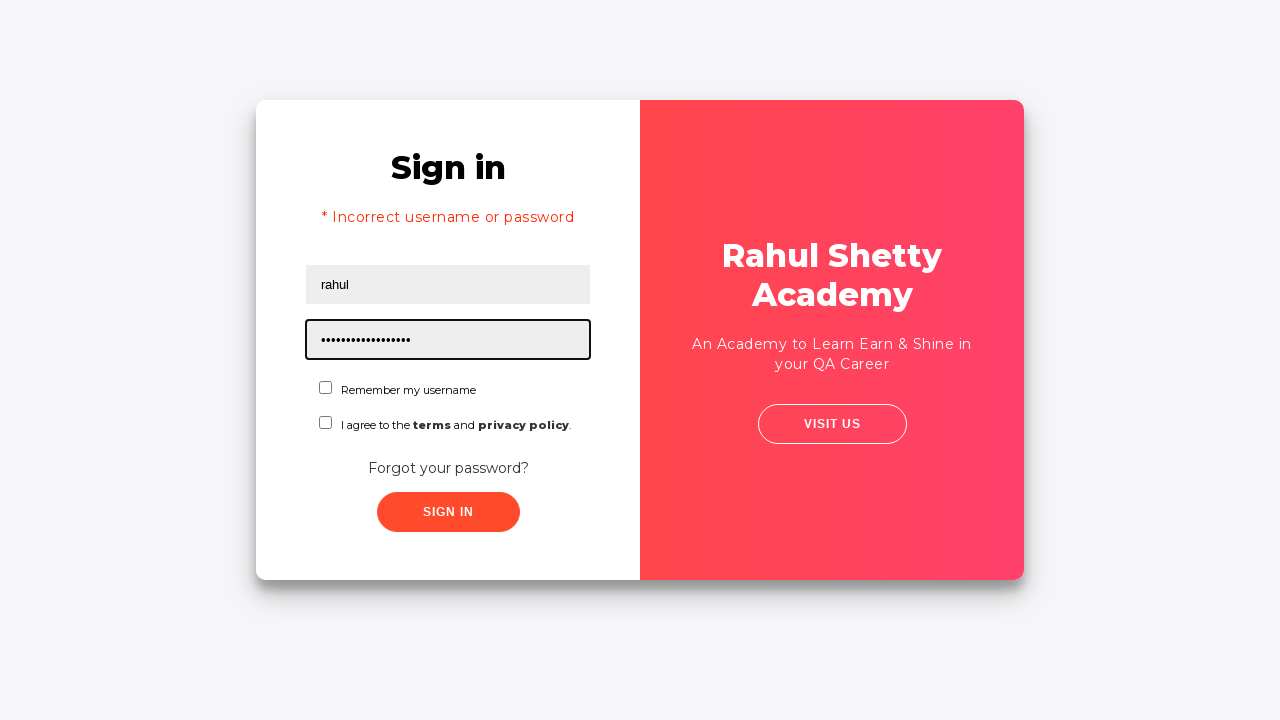

Checked the checkbox for terms agreement at (326, 388) on #chkboxOne
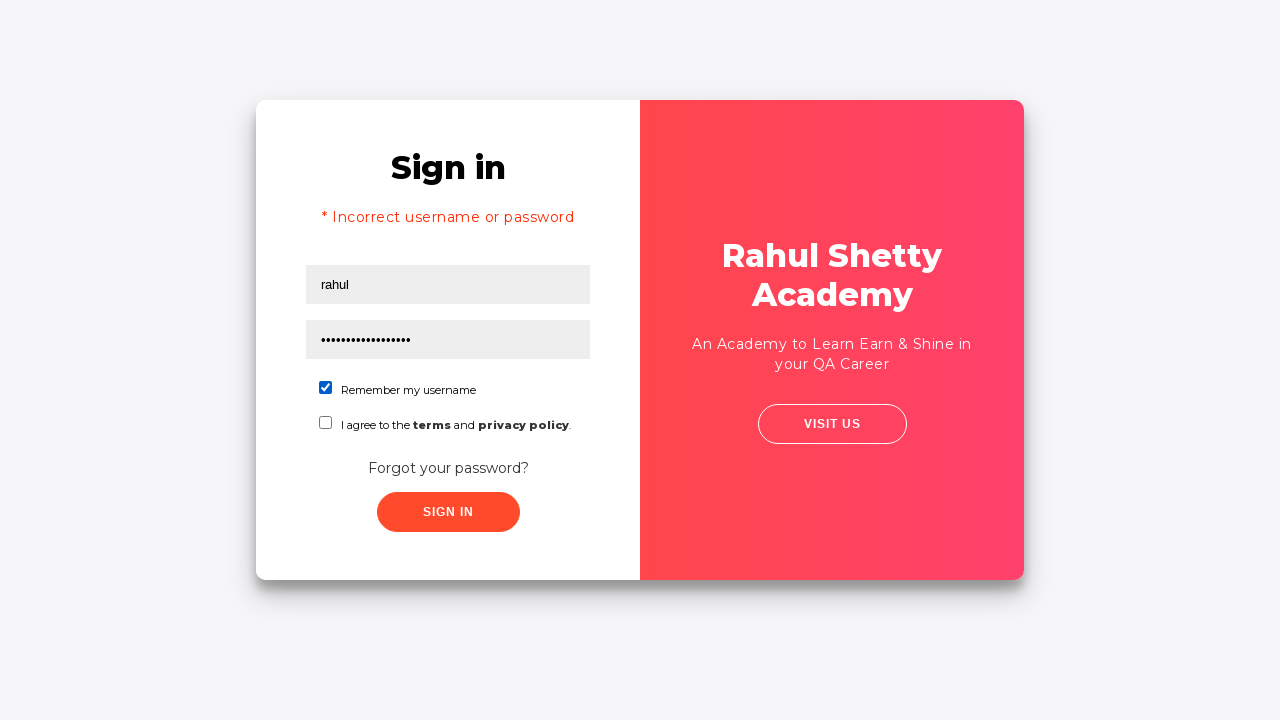

Clicked submit button to complete login with correct credentials at (448, 512) on button[class*='submit']
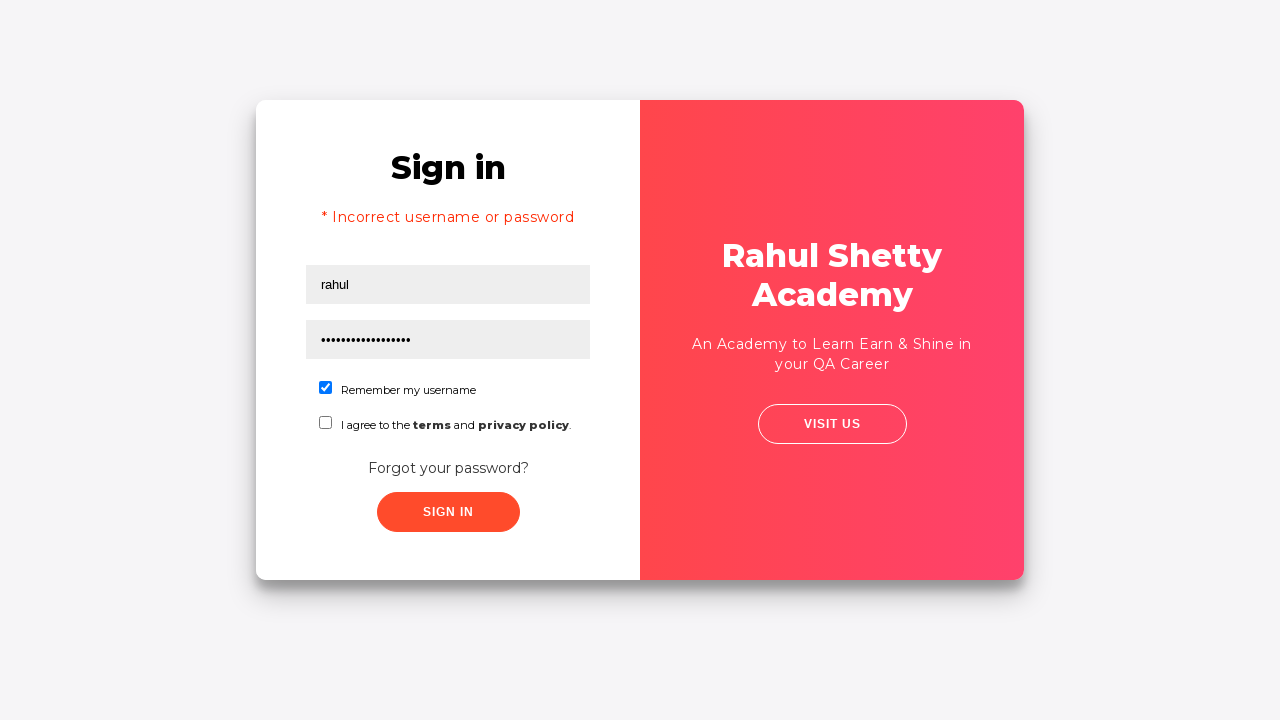

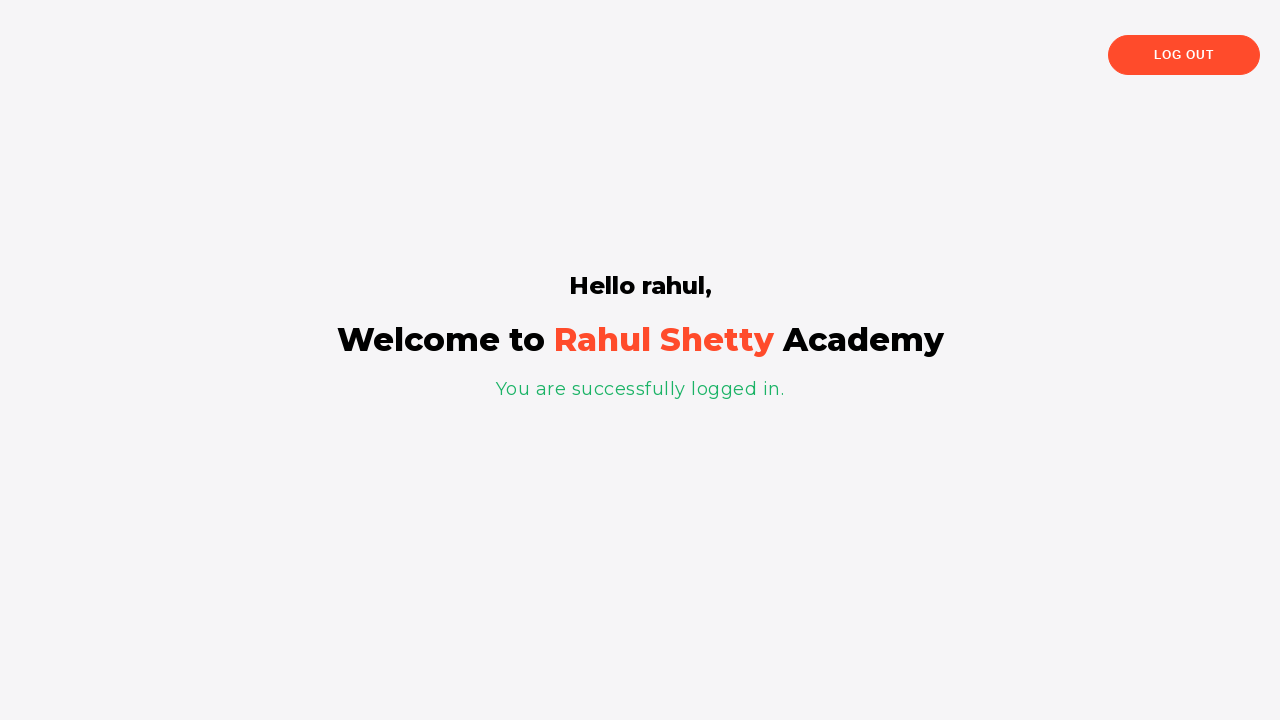